Navigates to wisequarter.com and verifies the page URL matches the expected URL

Starting URL: https://www.wisequarter.com/

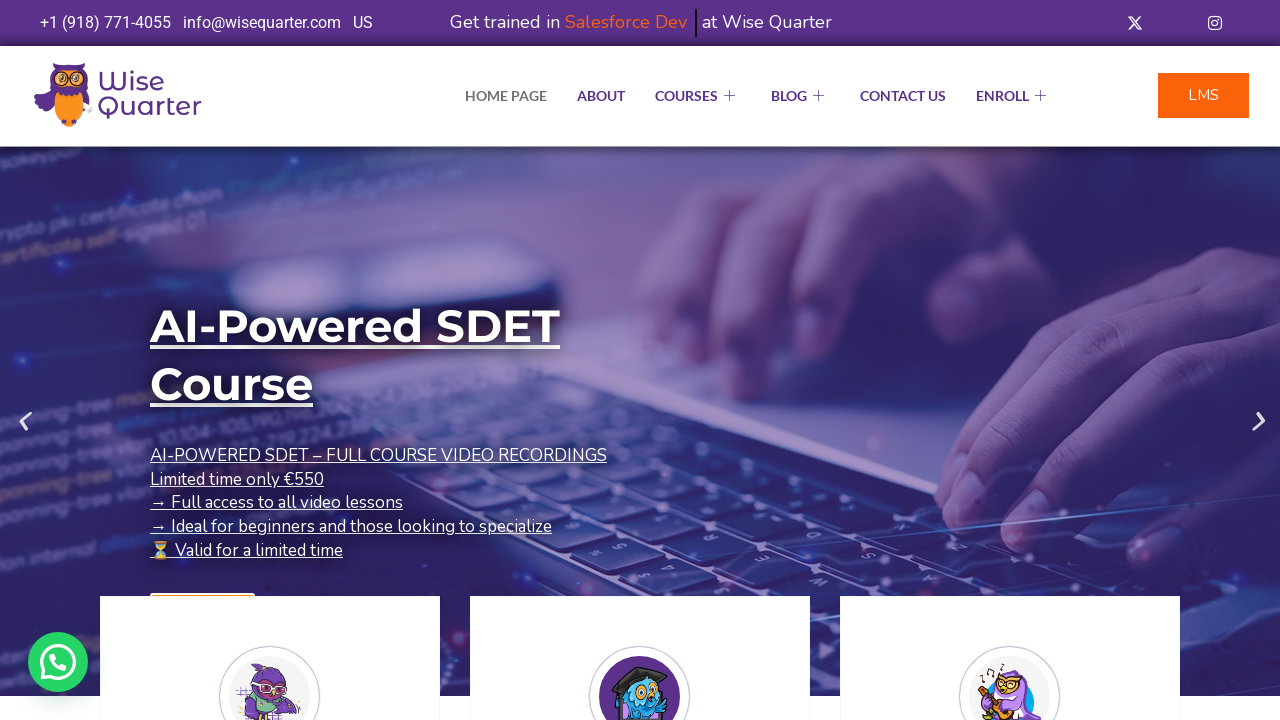

Retrieved current page URL
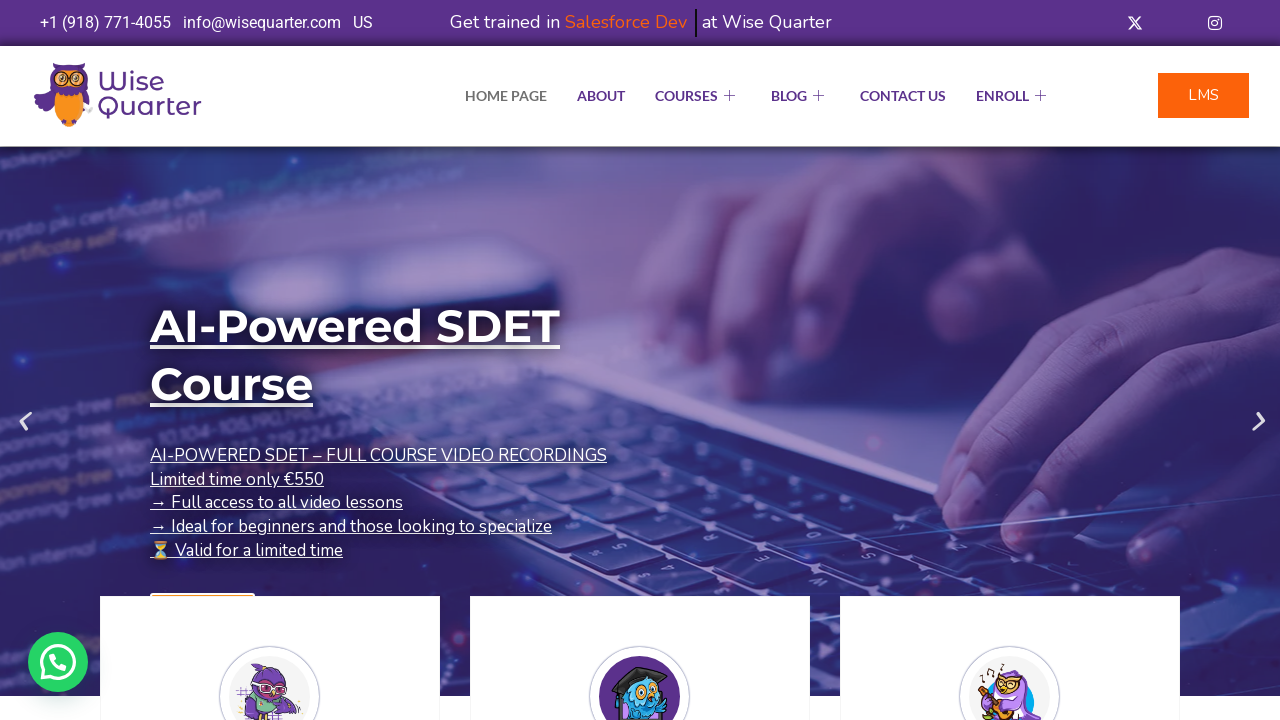

URL verification PASSED - current URL matches expected URL
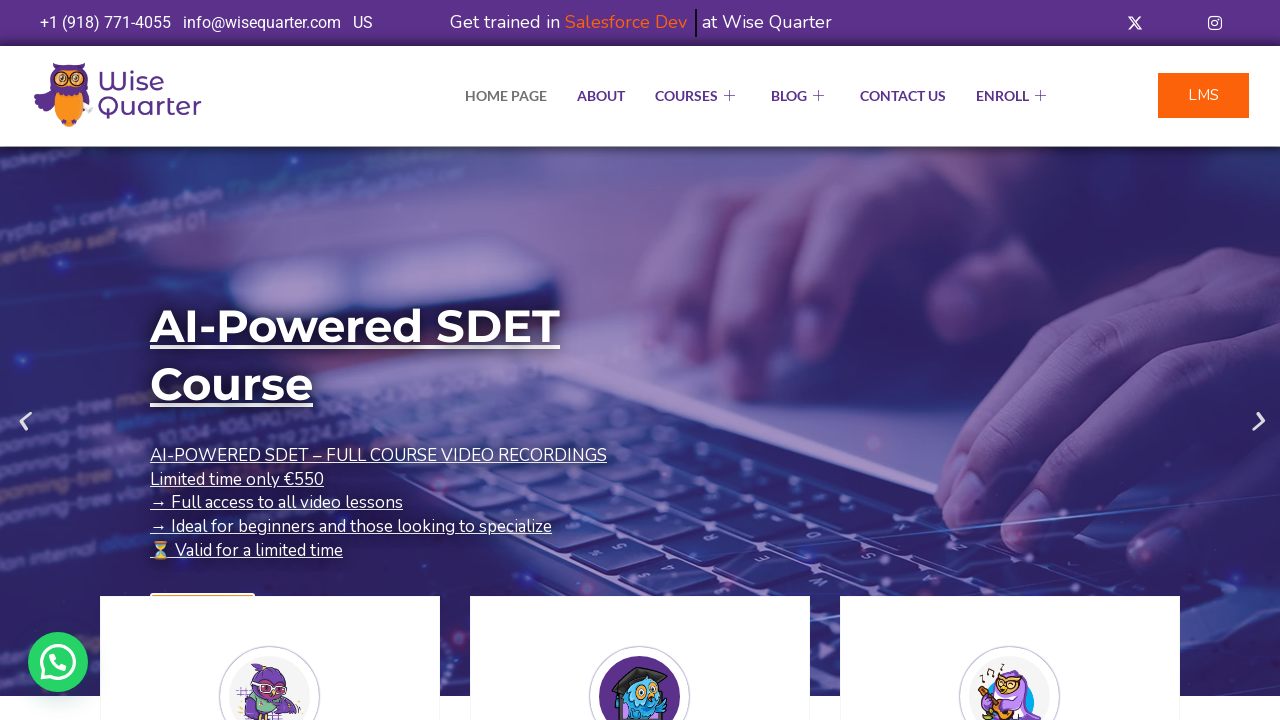

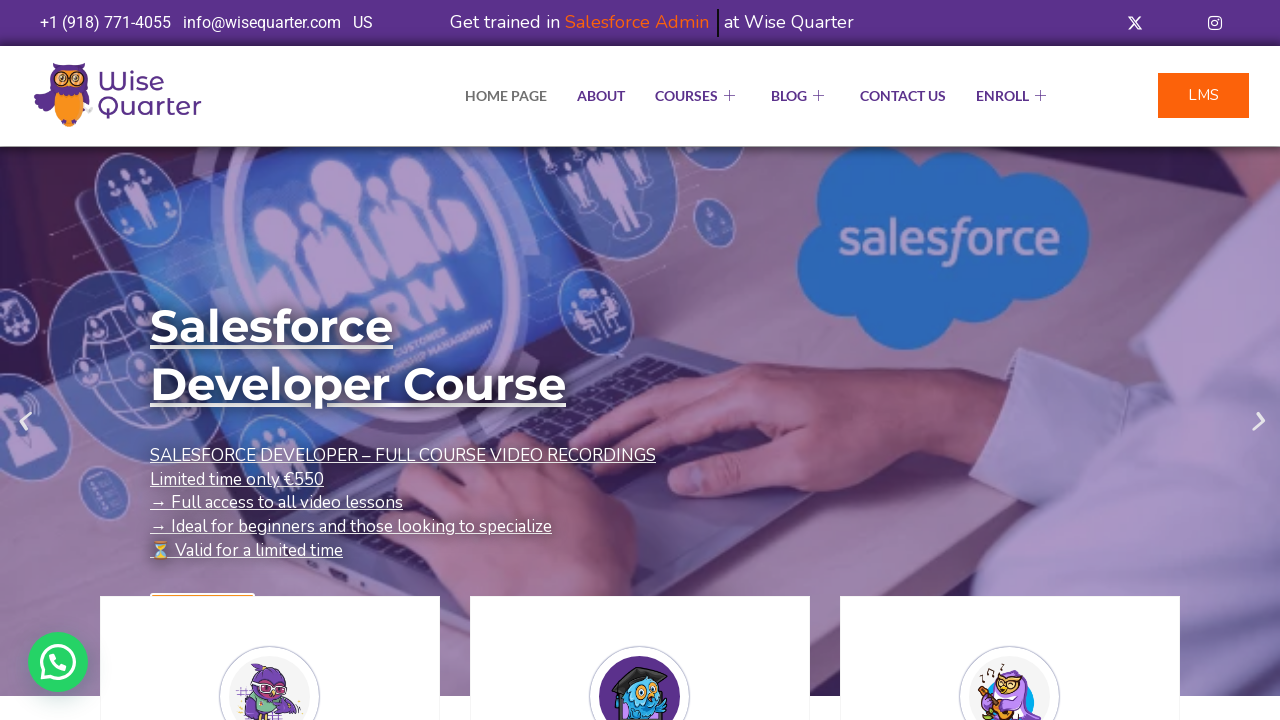